Tests opening a new tab, getting its title, closing it, and updating text in parent window

Starting URL: https://www.hyrtutorials.com/p/window-handles-practice.html

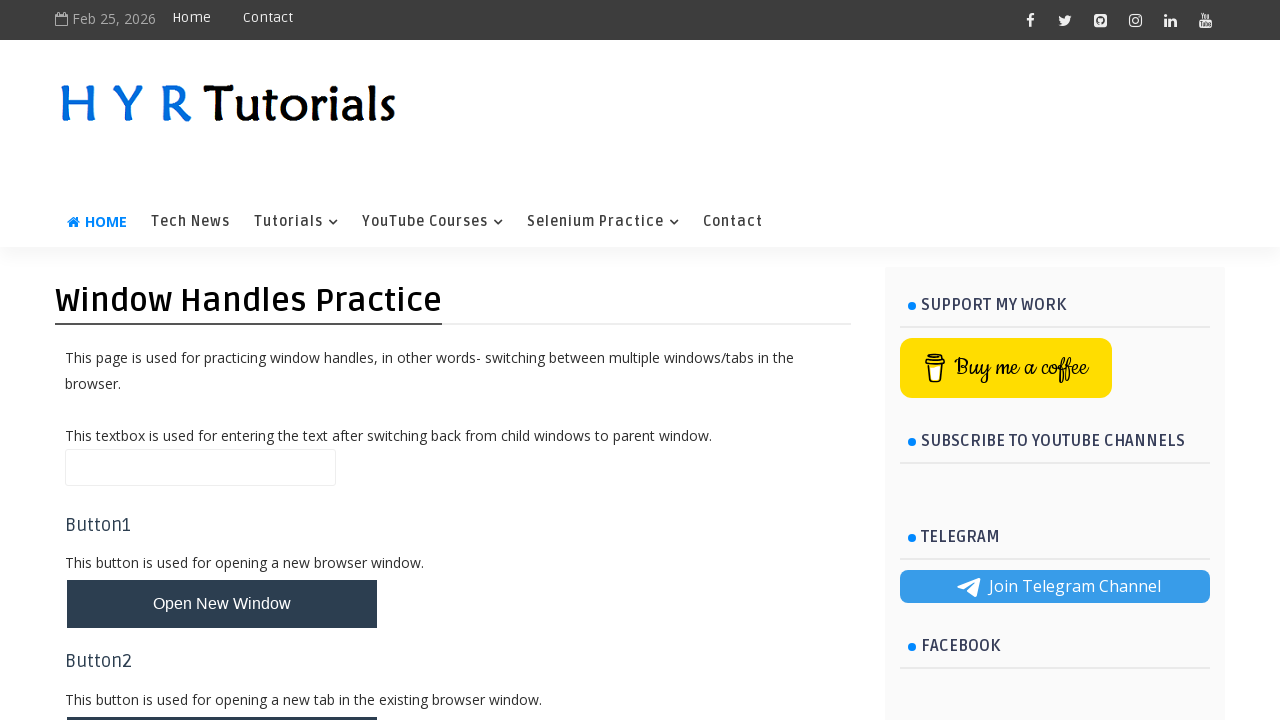

Filled parent window name field with 'Text at Parent Page' on //input[@id='name']
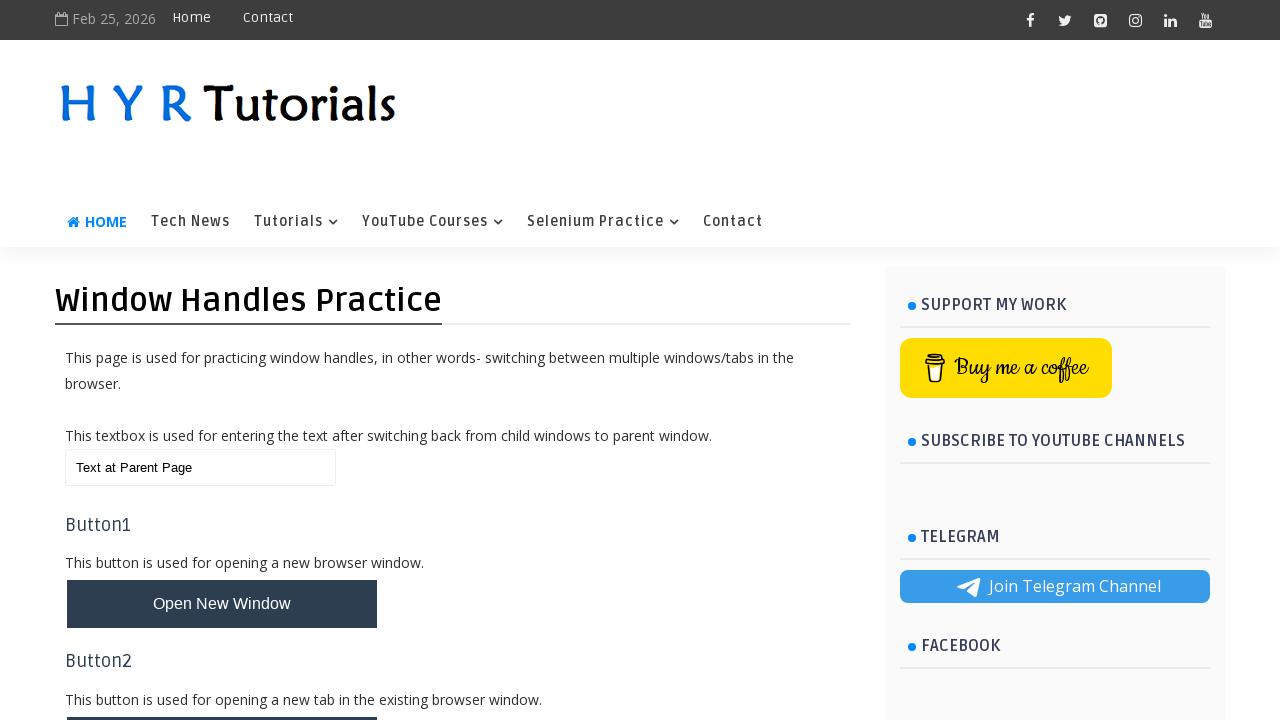

Clicked button to open new tab at (222, 696) on #newTabBtn
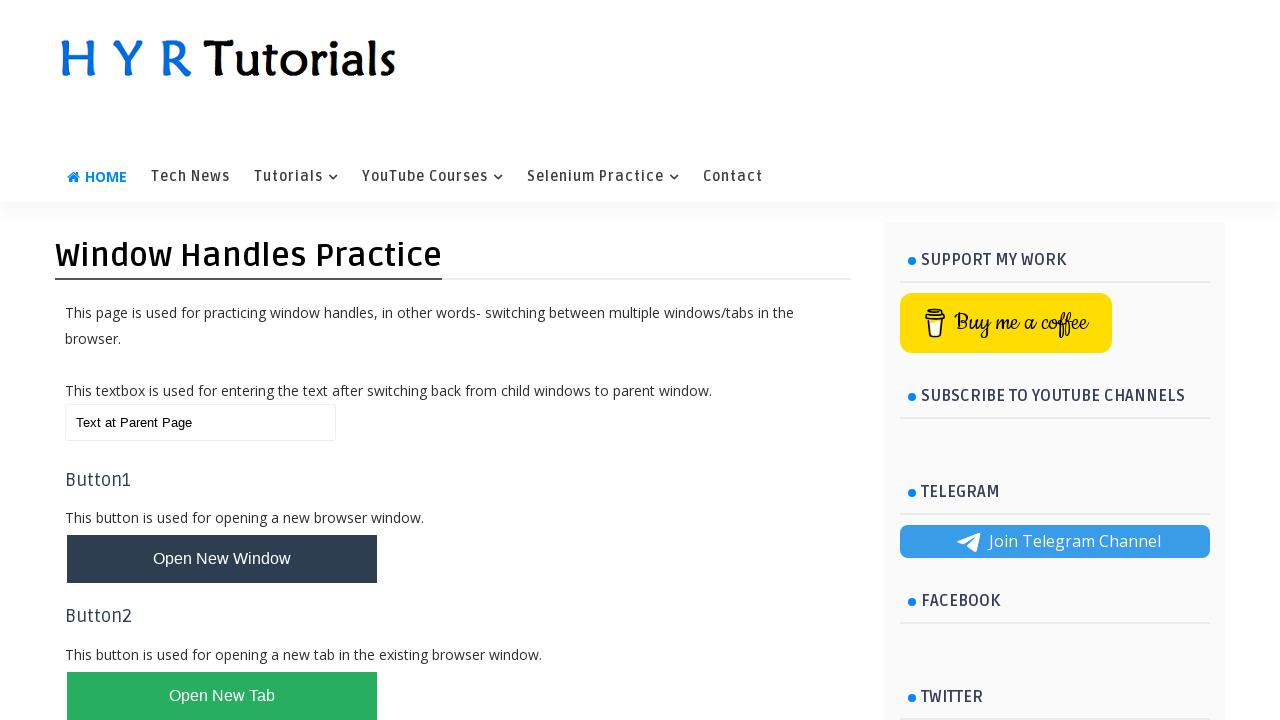

New tab opened and captured
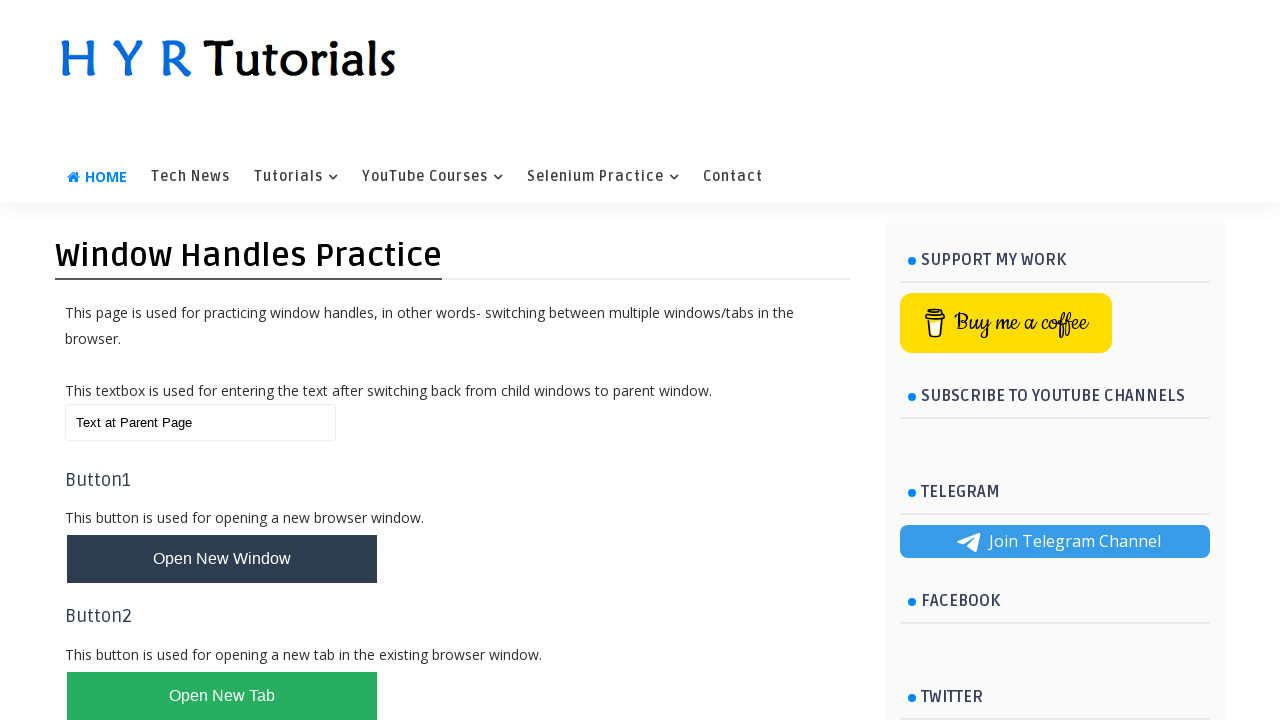

New tab page loaded
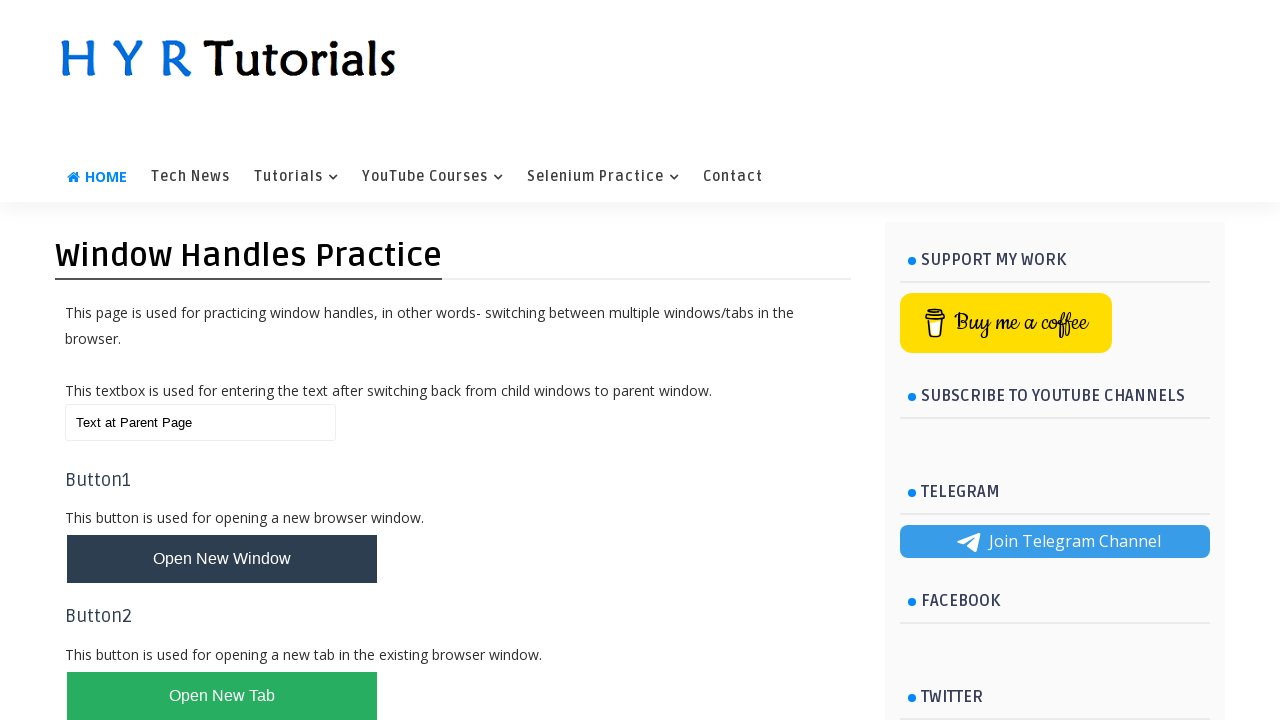

Retrieved new tab title: AlertsDemo - H Y R Tutorials
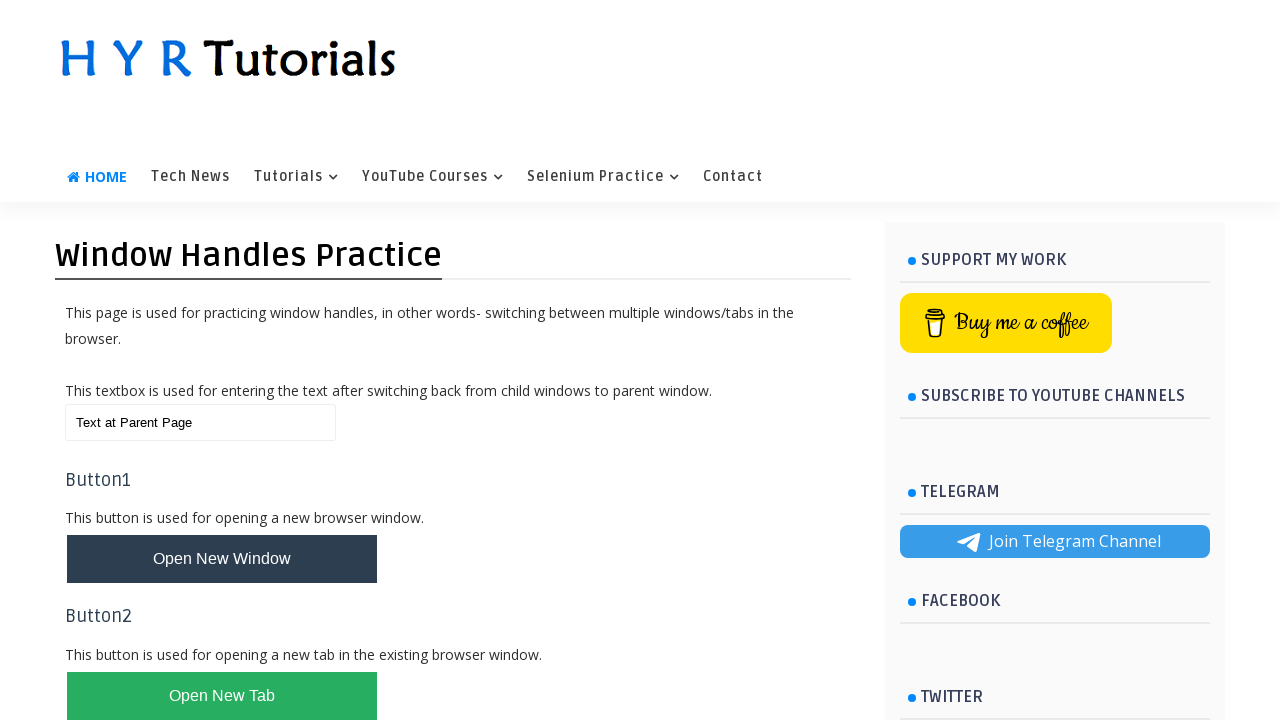

Closed new tab
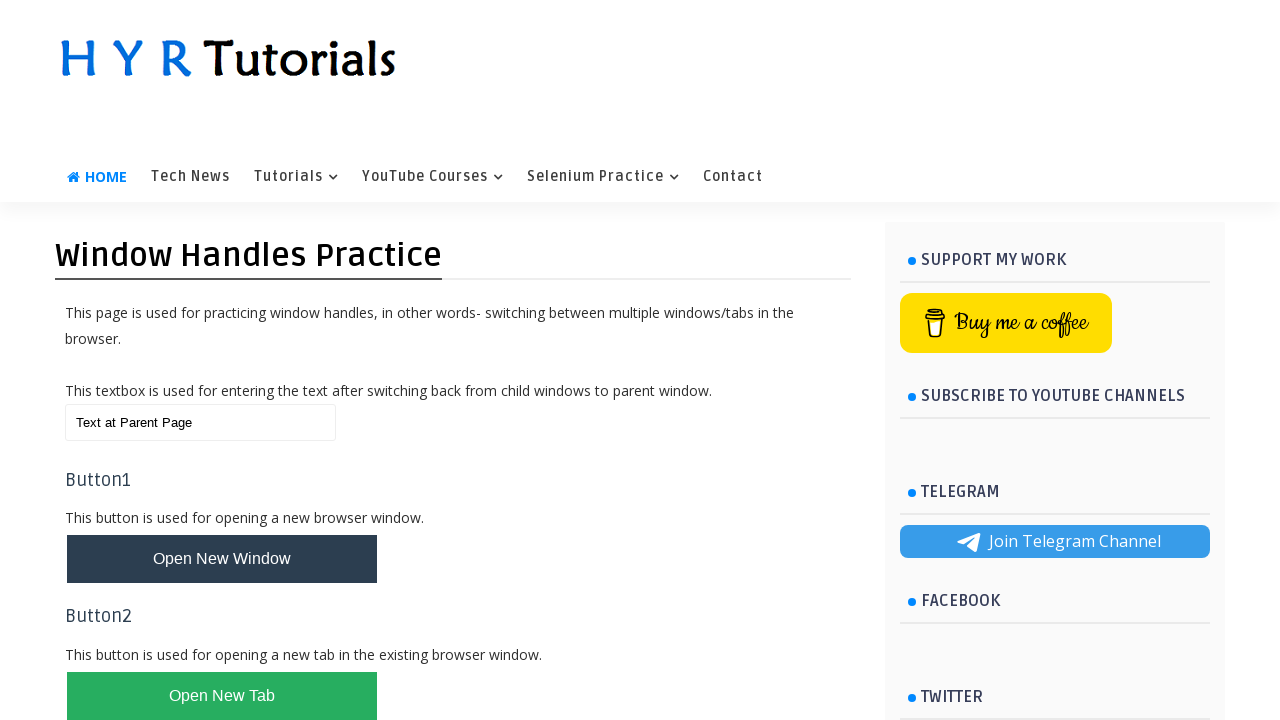

Cleared parent window name field on //input[@id='name']
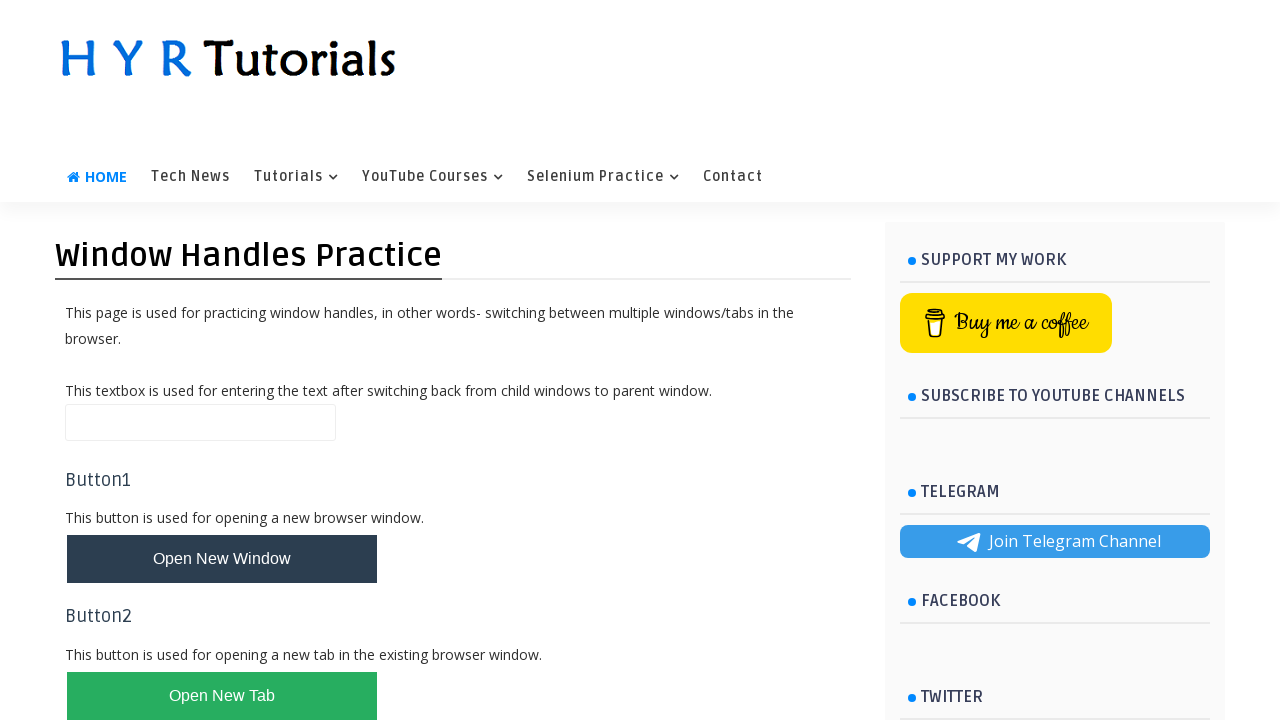

Filled parent window name field with 'Text at parent page after child window' on //input[@id='name']
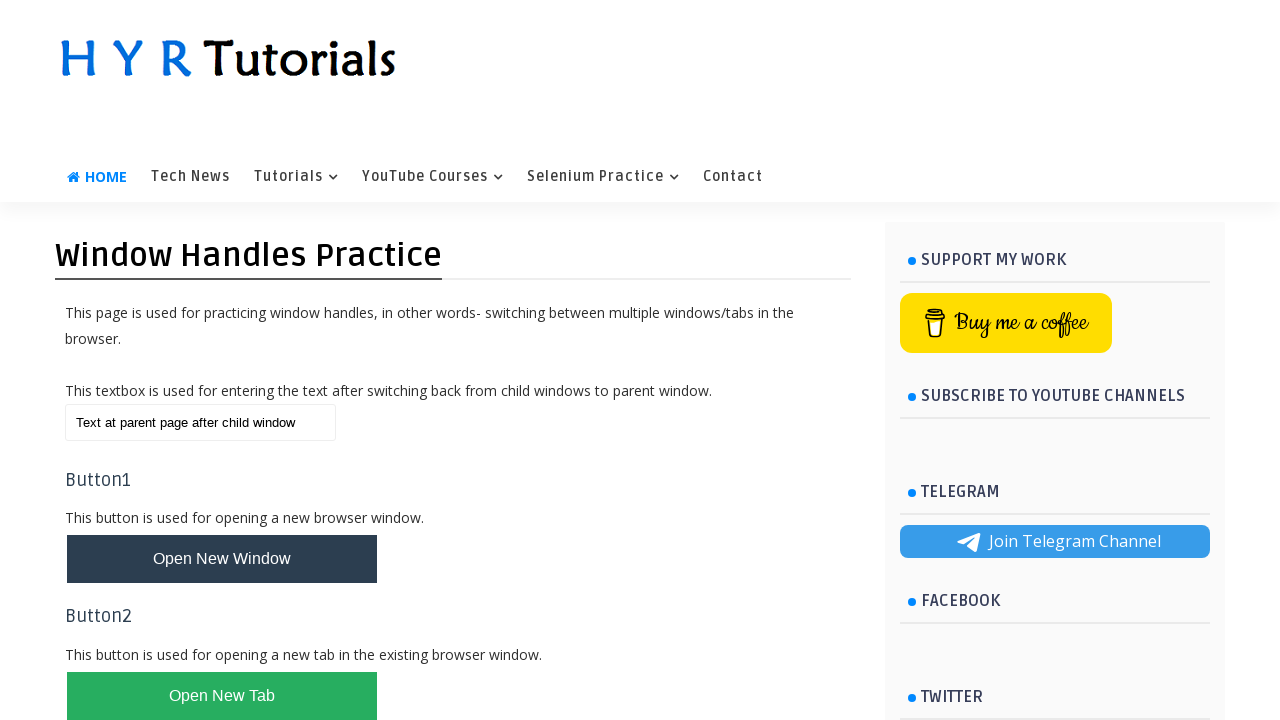

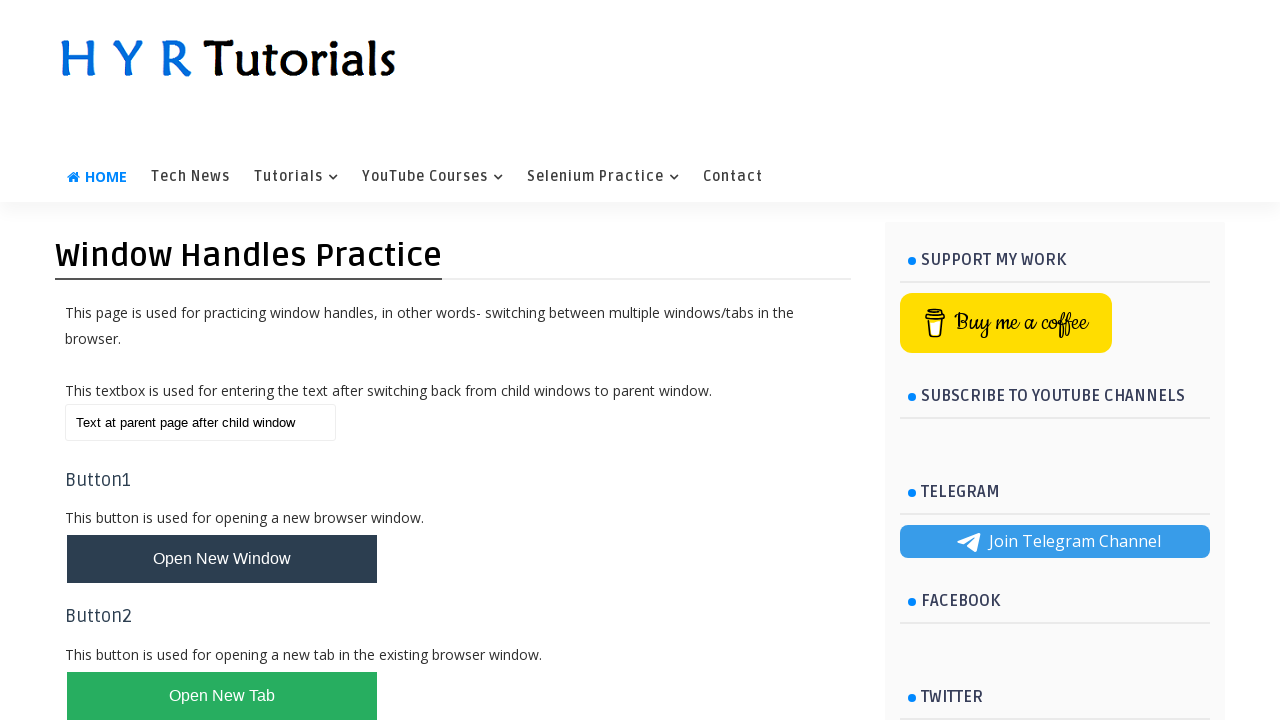